Tests mouse hover functionality by hovering over an avatar image and verifying that additional user information (caption) is displayed when the hover is triggered.

Starting URL: http://the-internet.herokuapp.com/hovers

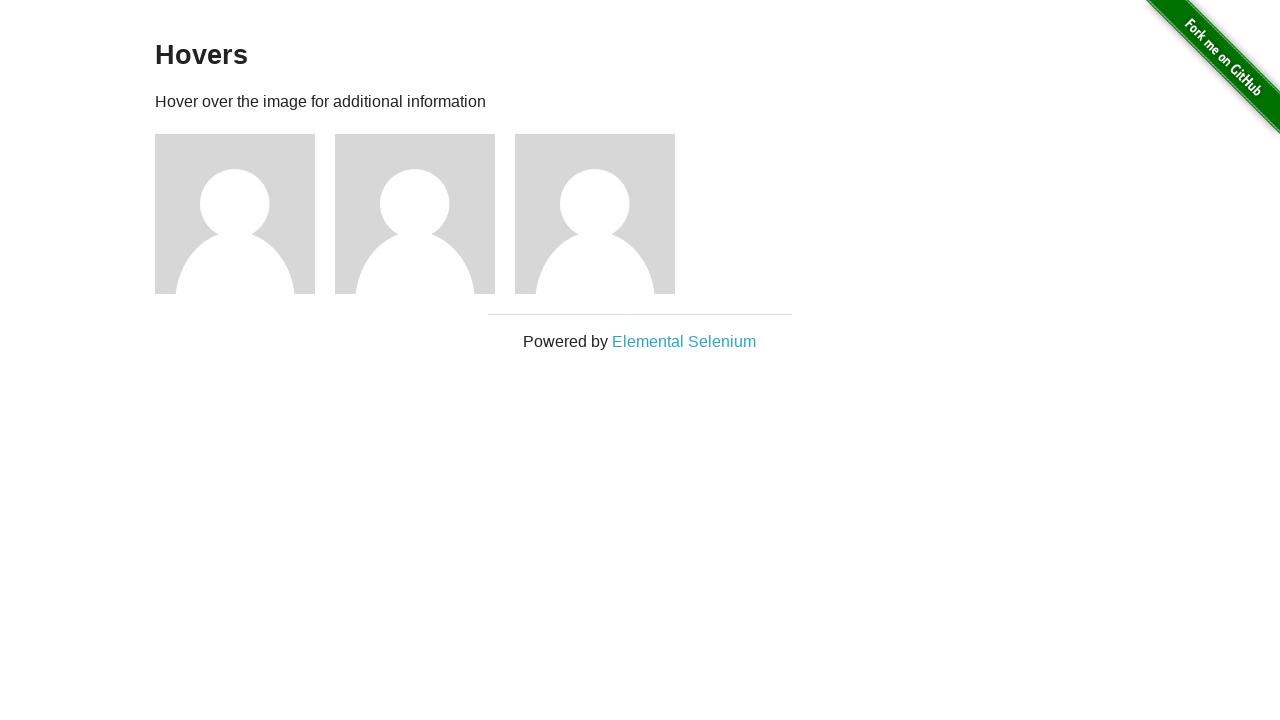

Navigated to hovers page
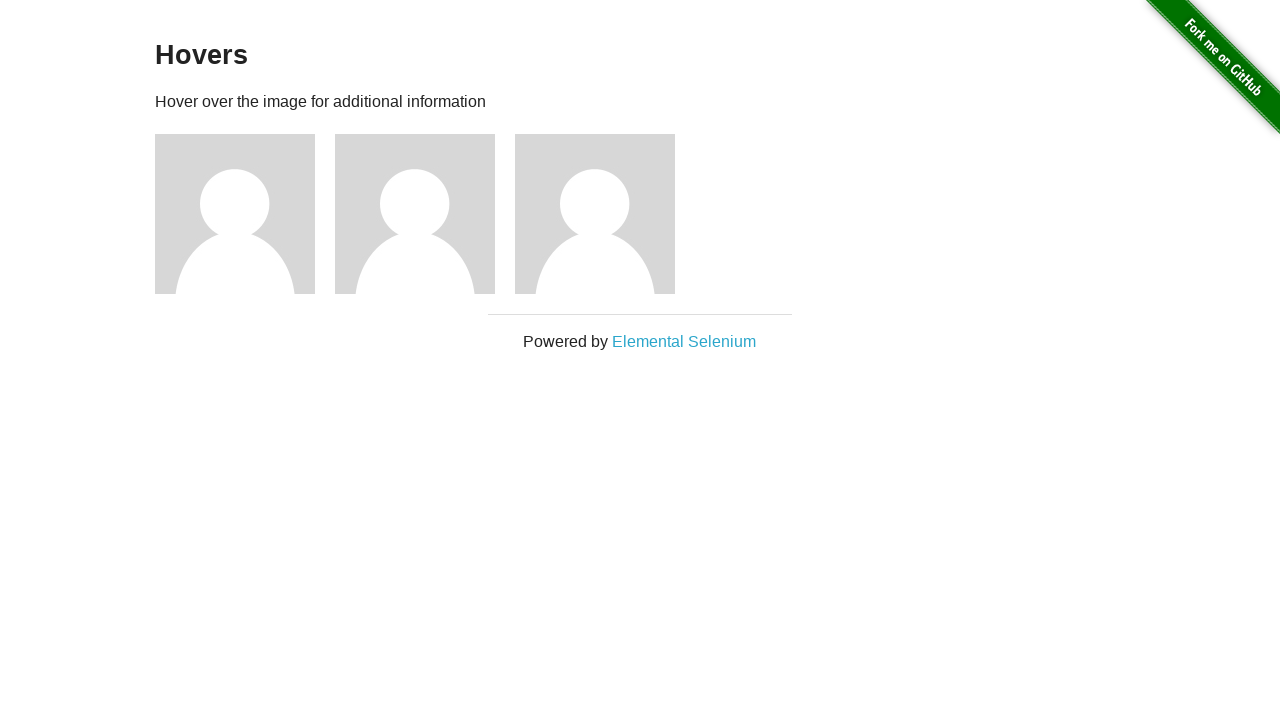

Hovered over first avatar image at (245, 214) on .figure >> nth=0
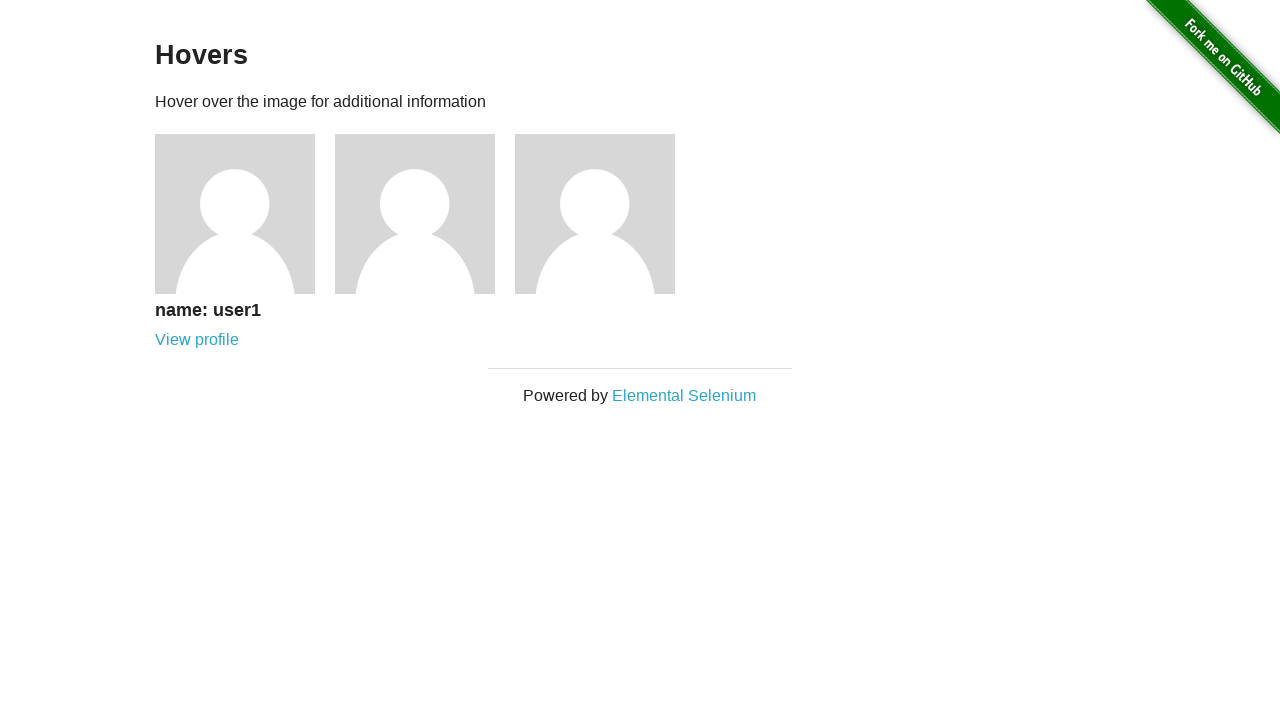

User information caption appeared after hover
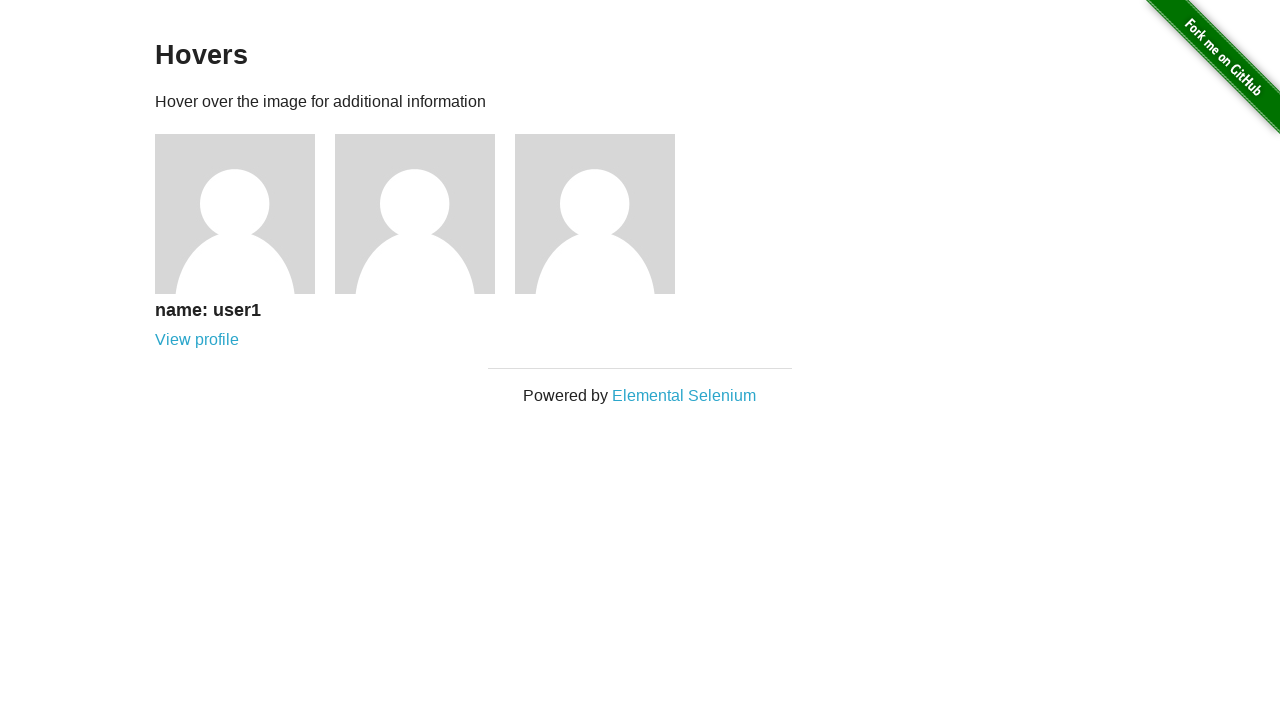

Verified that caption is visible
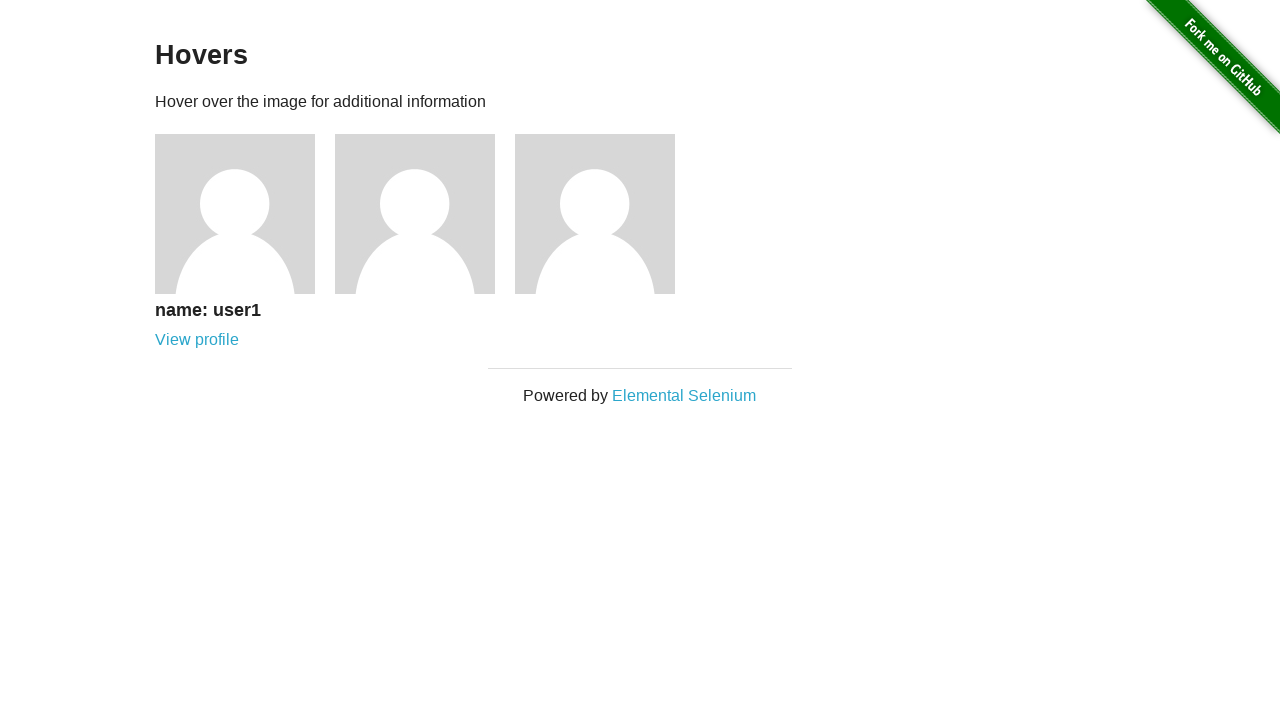

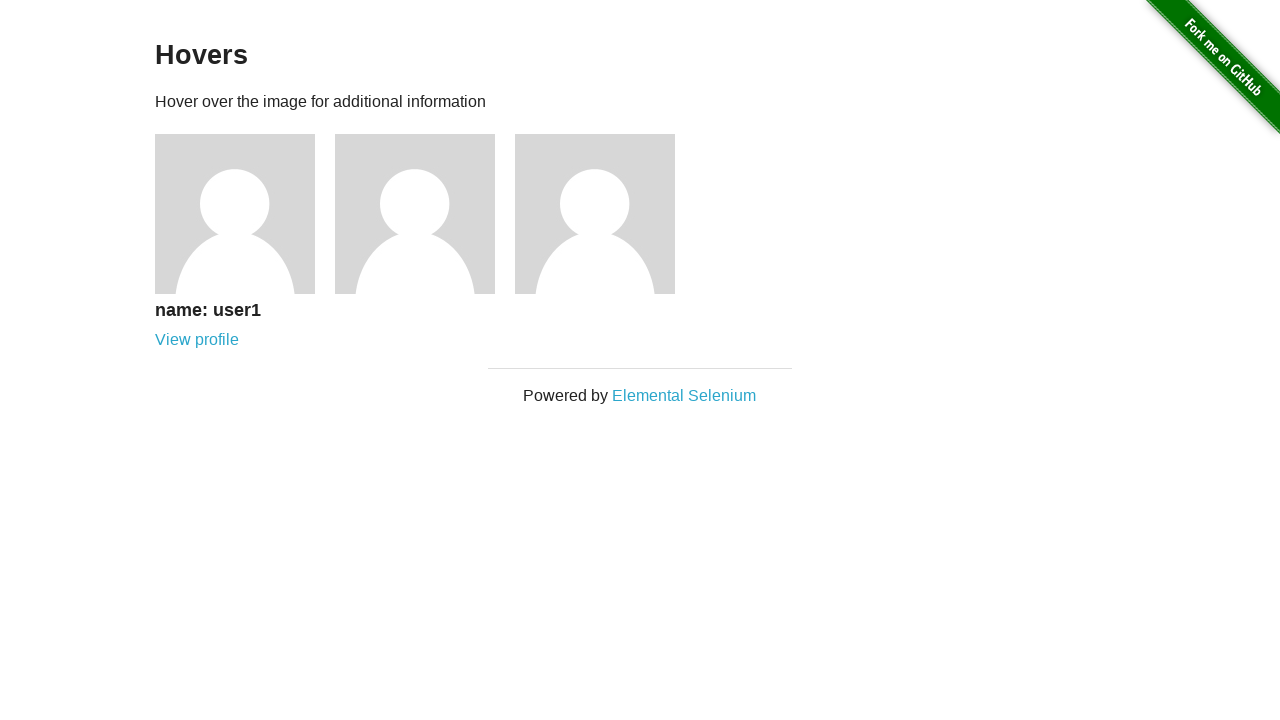